Tests JavaScript confirm dialog by clicking the confirm button and accepting the confirmation.

Starting URL: https://demoqa.com/alerts

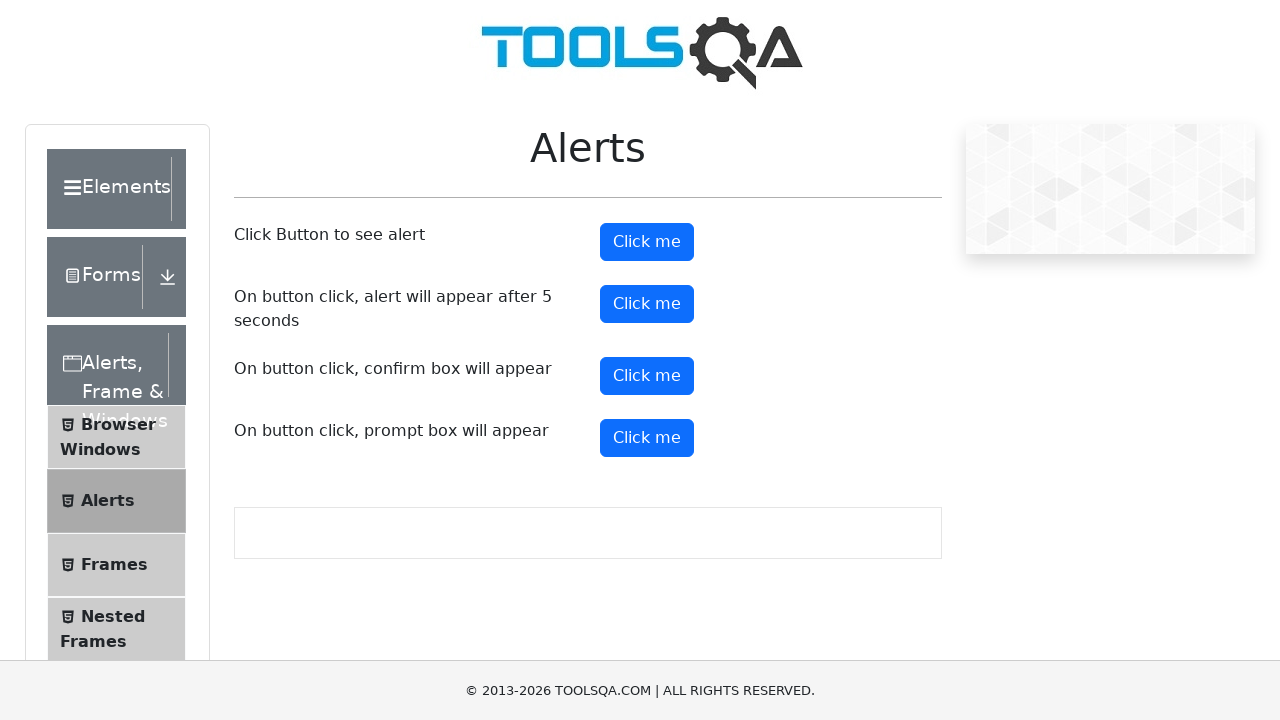

Set up dialog handler to accept confirm dialogs
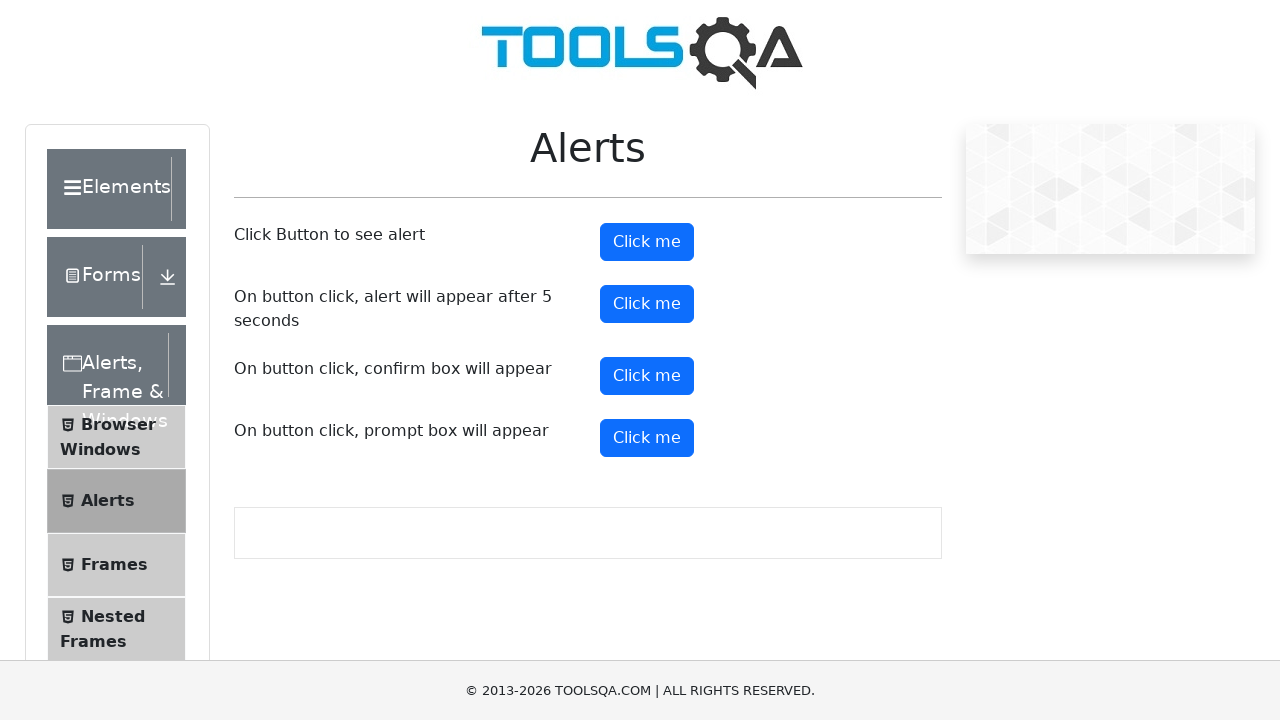

Clicked the confirm button to trigger JavaScript confirm dialog at (647, 376) on #confirmButton
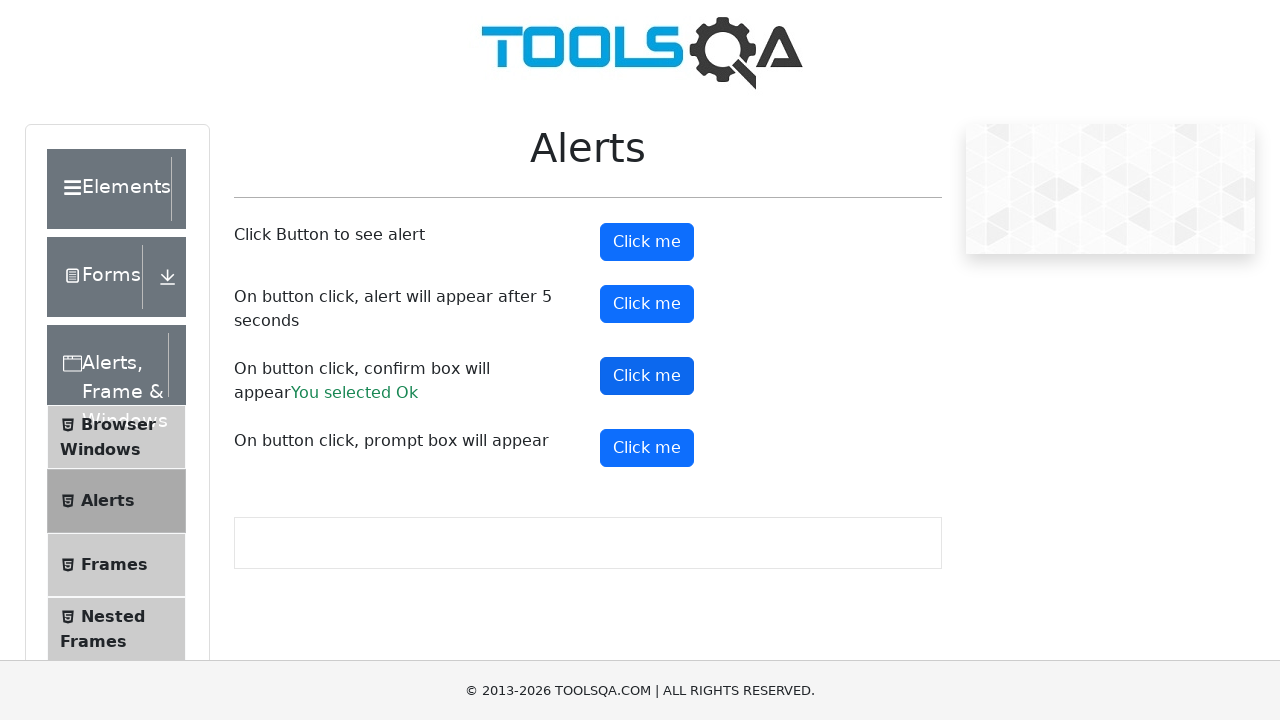

Confirm result text appeared after accepting the dialog
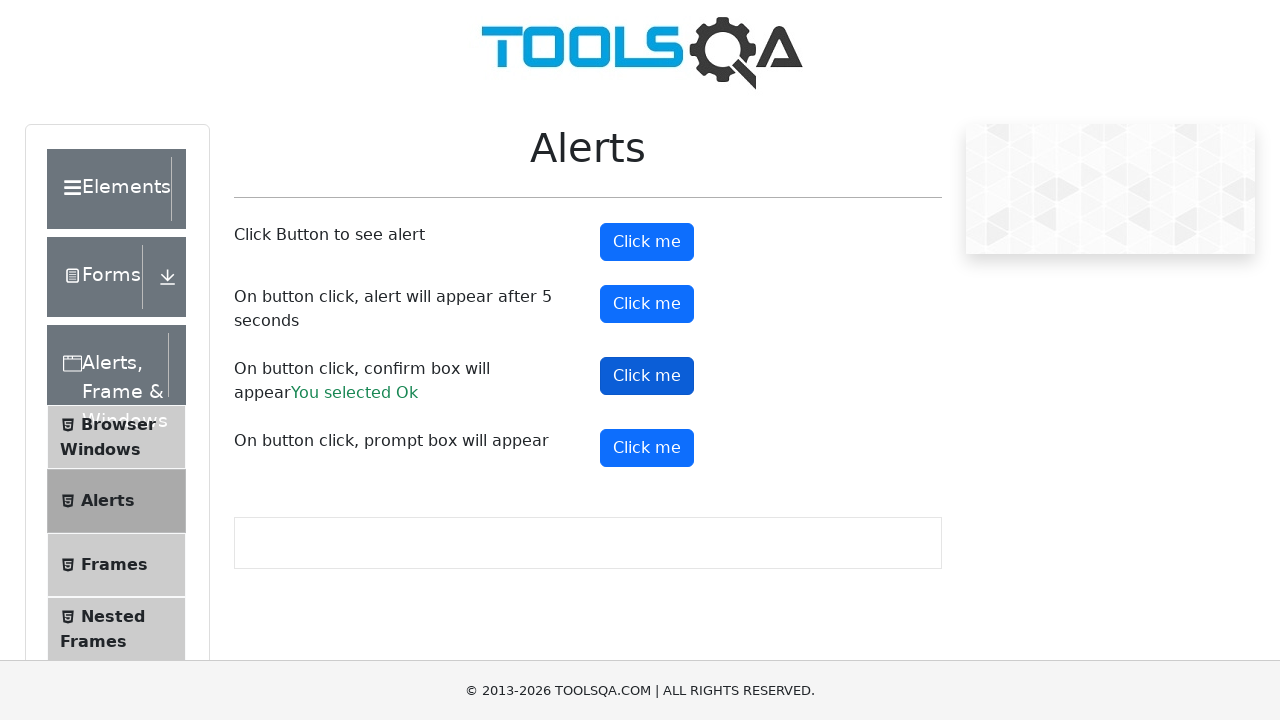

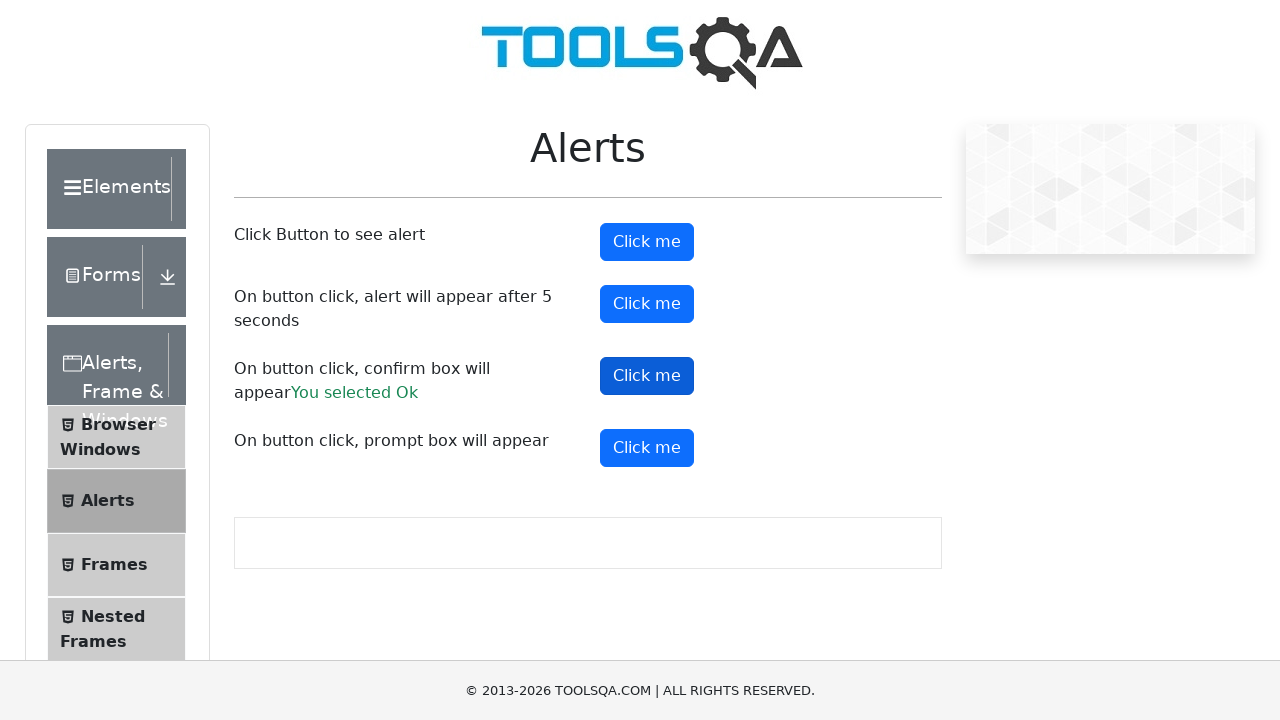